Tests dismissing a JavaScript confirm dialog by clicking the second button and verifying the result doesn't contain "successfuly"

Starting URL: https://the-internet.herokuapp.com/javascript_alerts

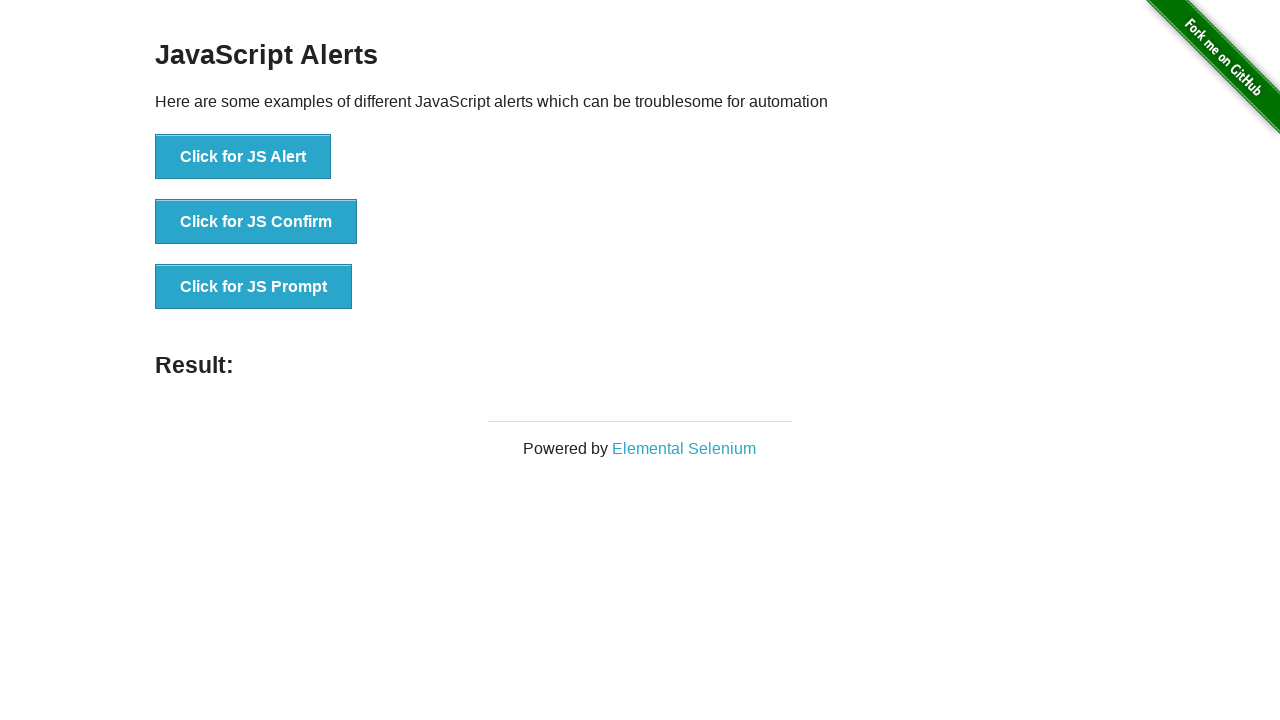

Clicked 'Click for JS Confirm' button to trigger confirm dialog at (256, 222) on text='Click for JS Confirm'
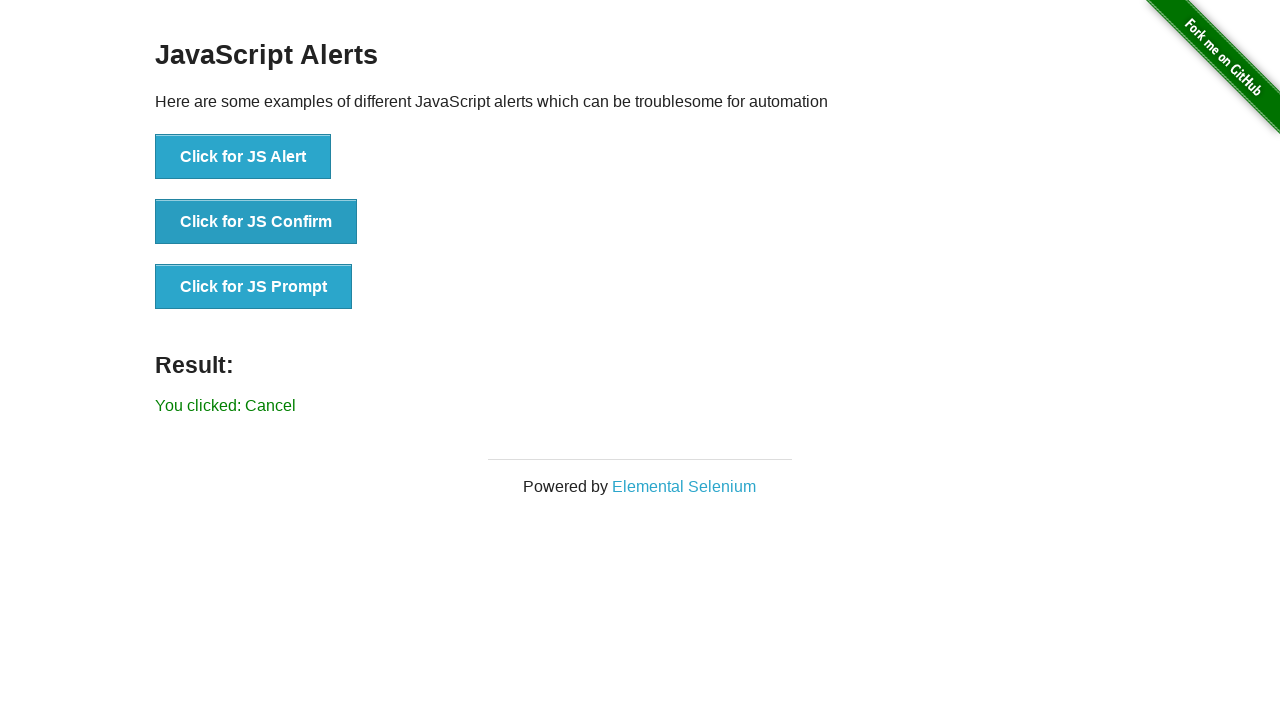

Set up dialog handler to dismiss the confirm dialog
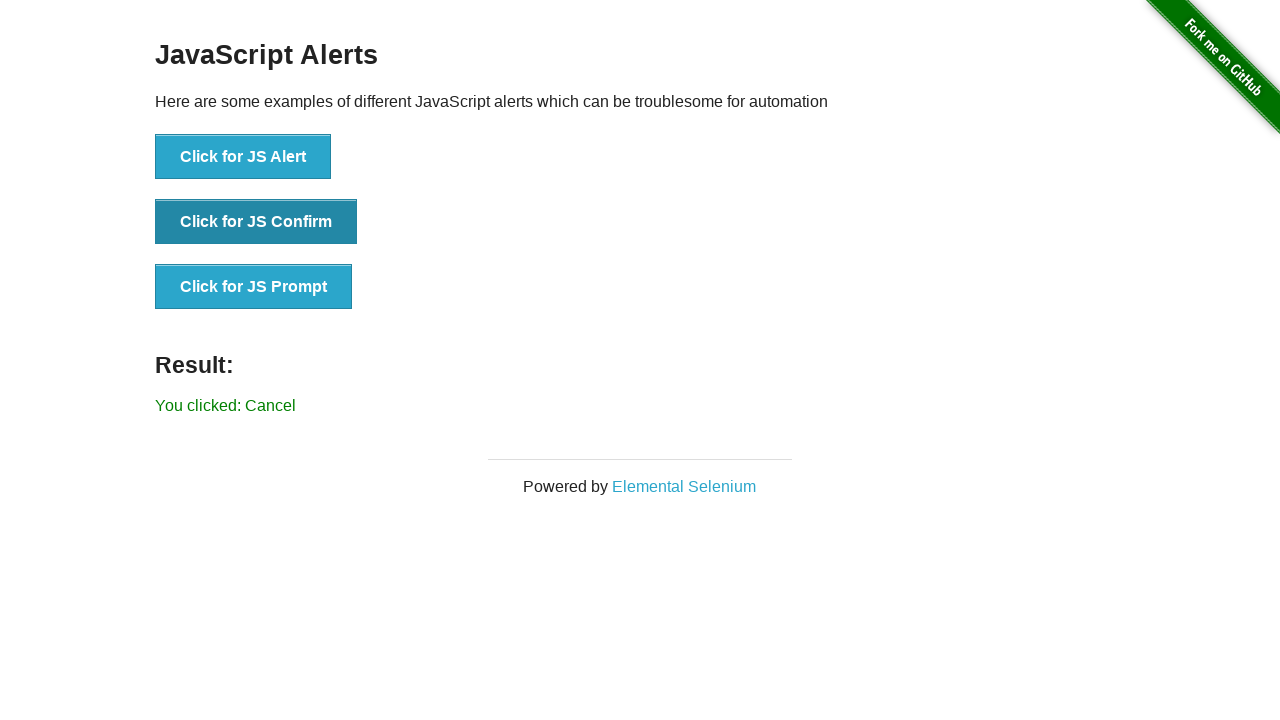

Retrieved result message text
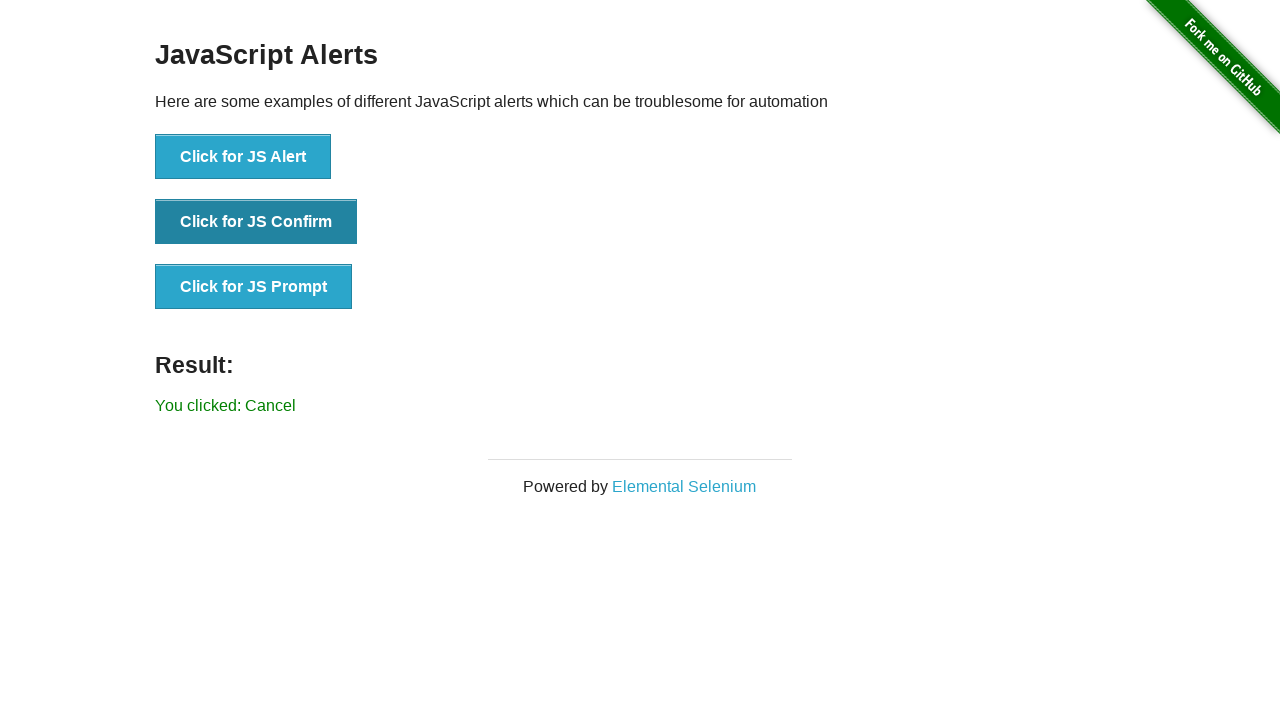

Verified result message does not contain 'successfuly'
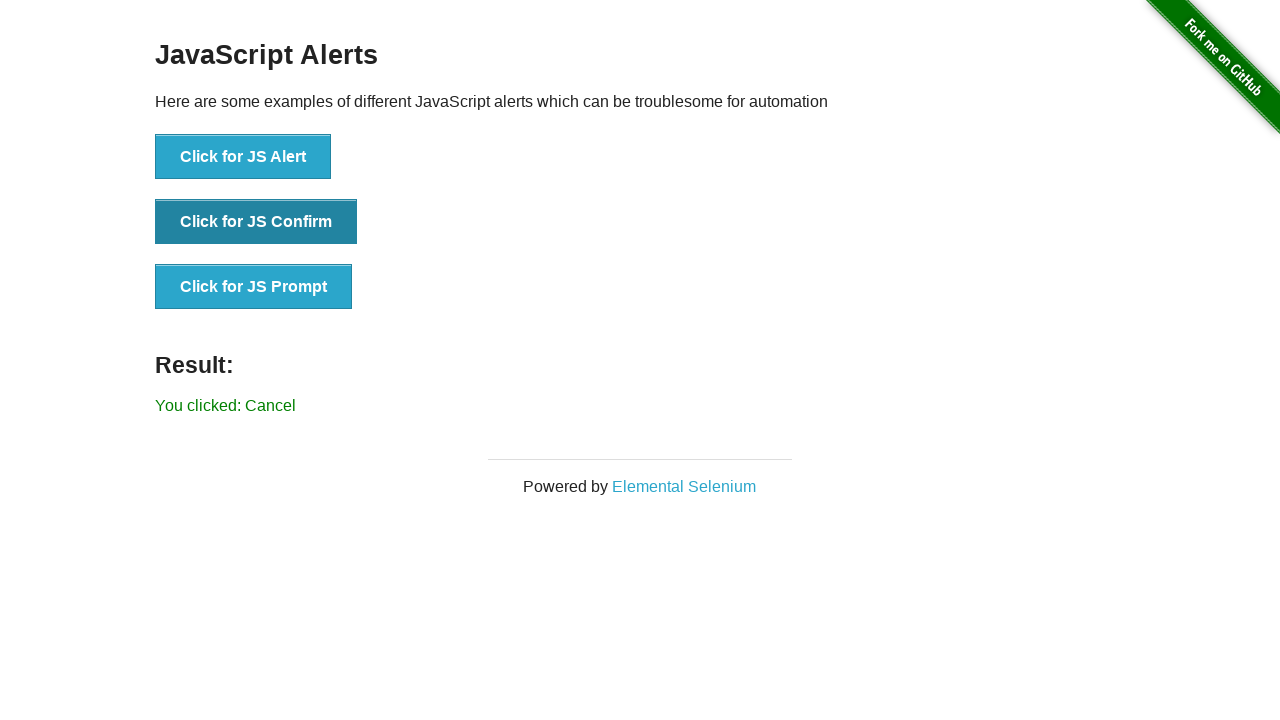

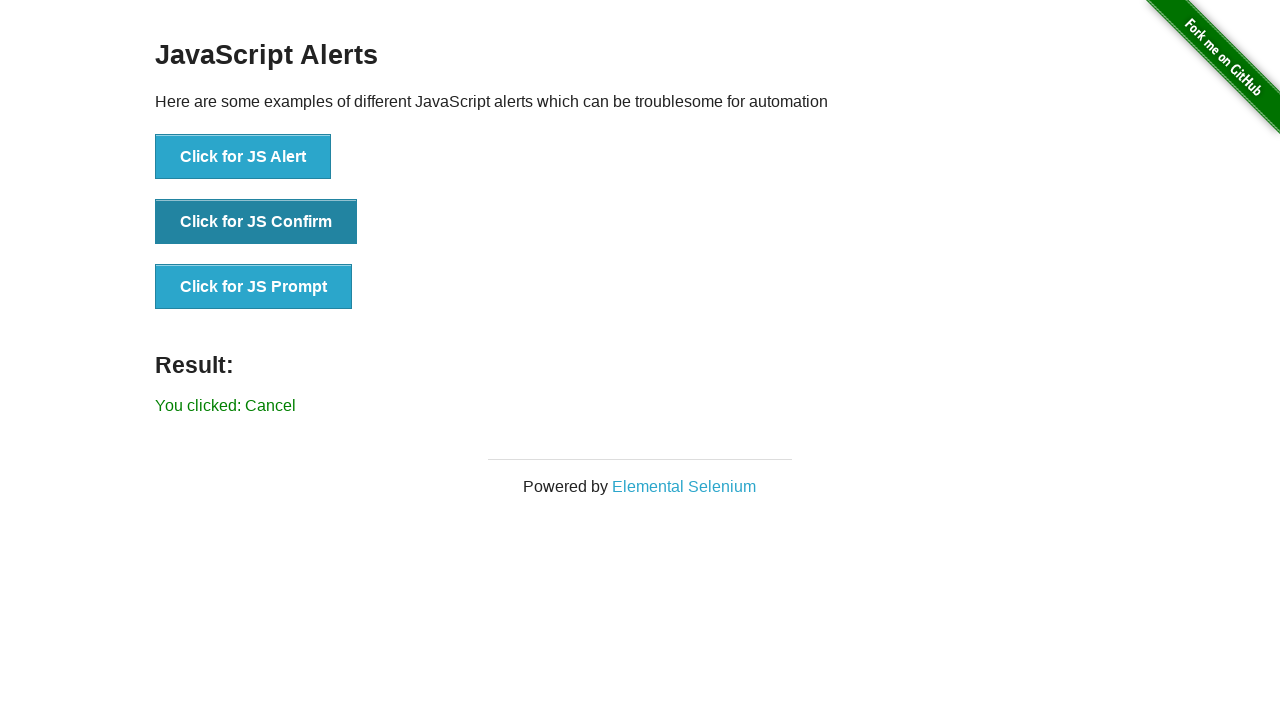